Tests browser navigation by going to another page, then using goBack and goForward methods to navigate through browser history

Starting URL: https://rahulshettyacademy.com/AutomationPractice/

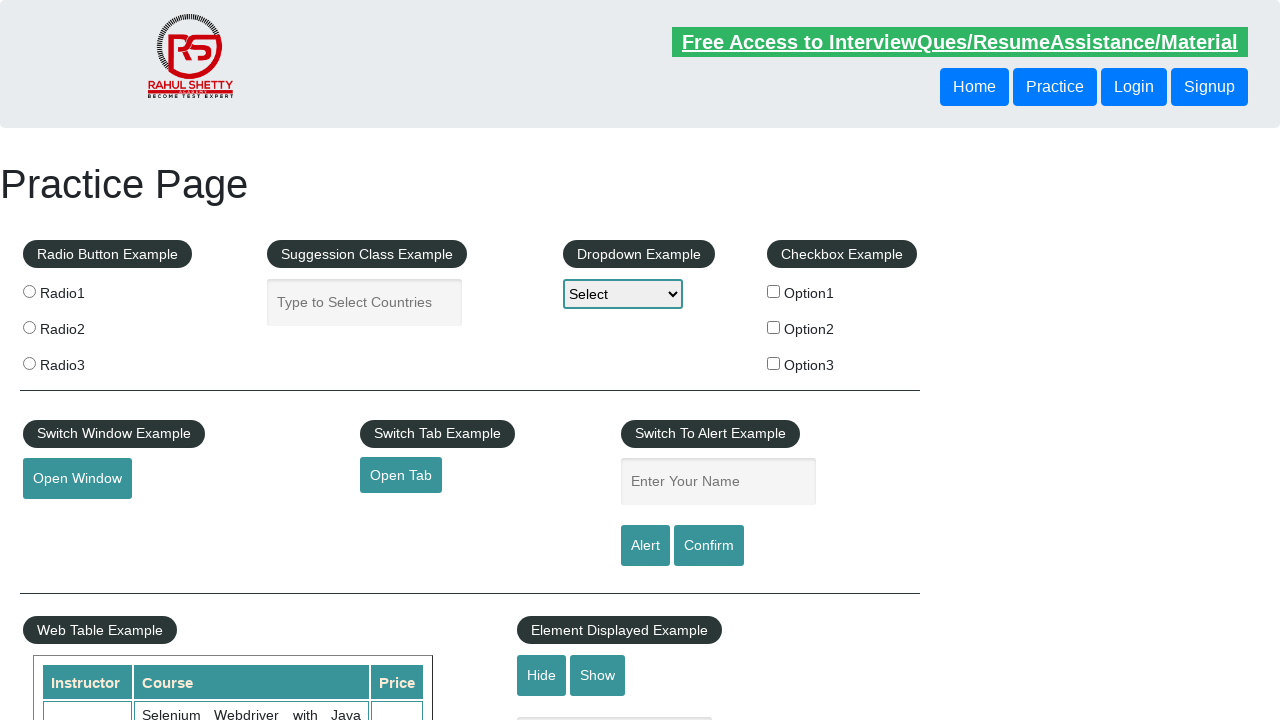

Navigated to AutomationPractice starting page
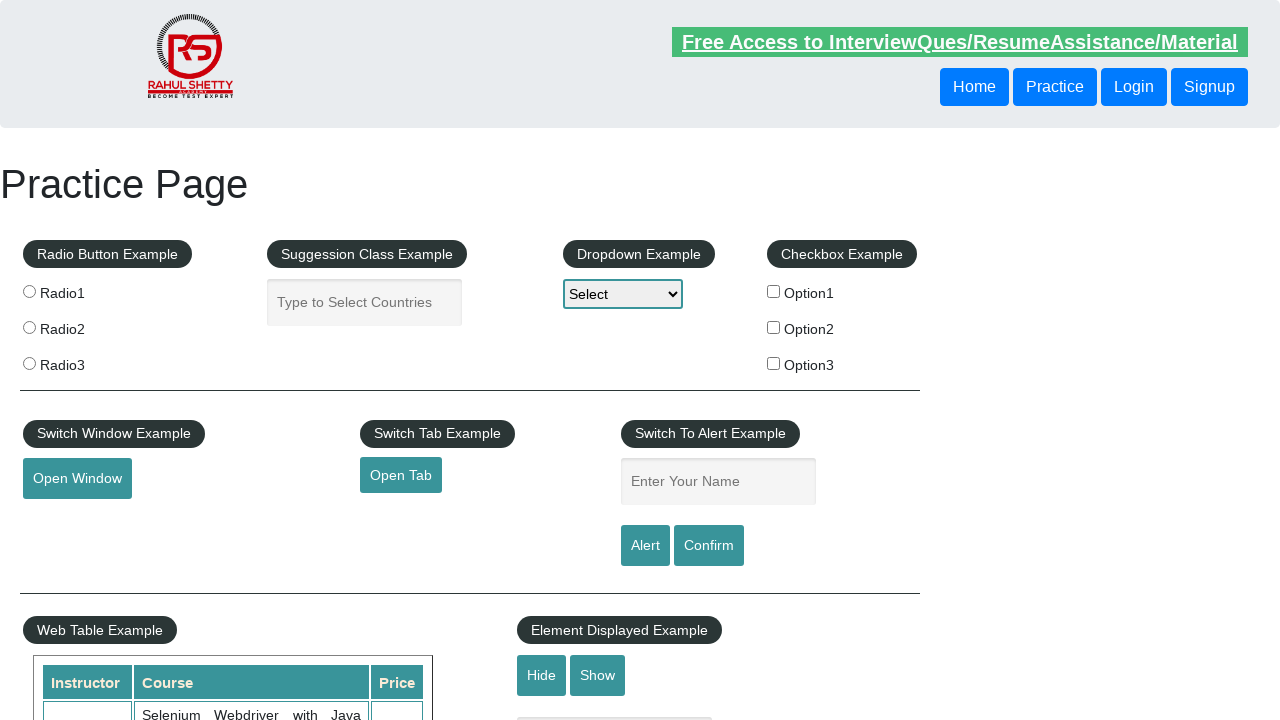

Used goBack() method to navigate to previous page
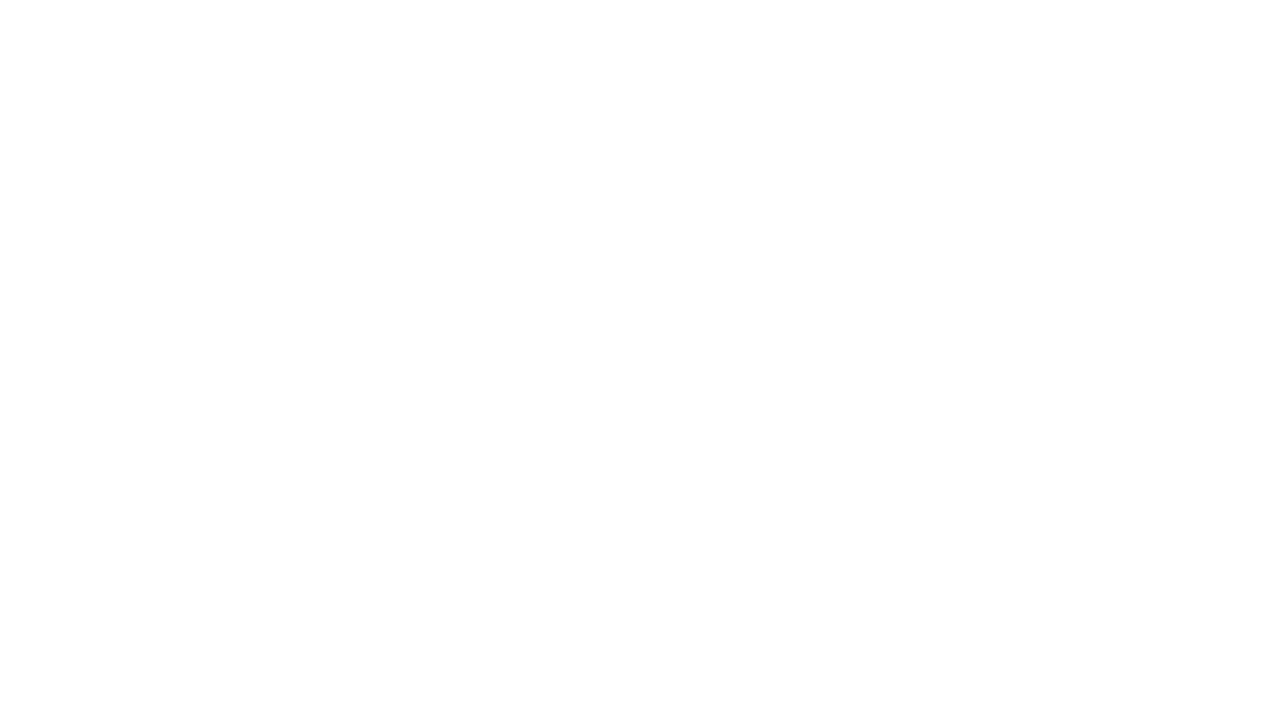

Used goForward() method to navigate forward in browser history
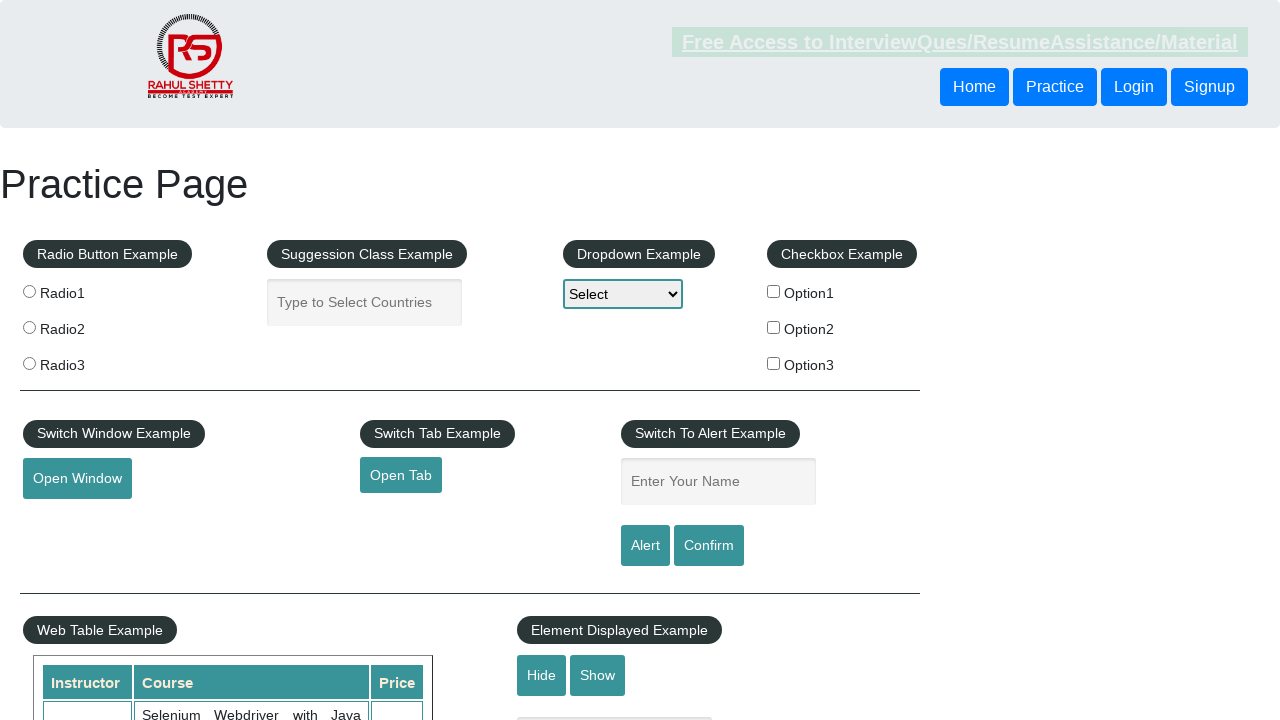

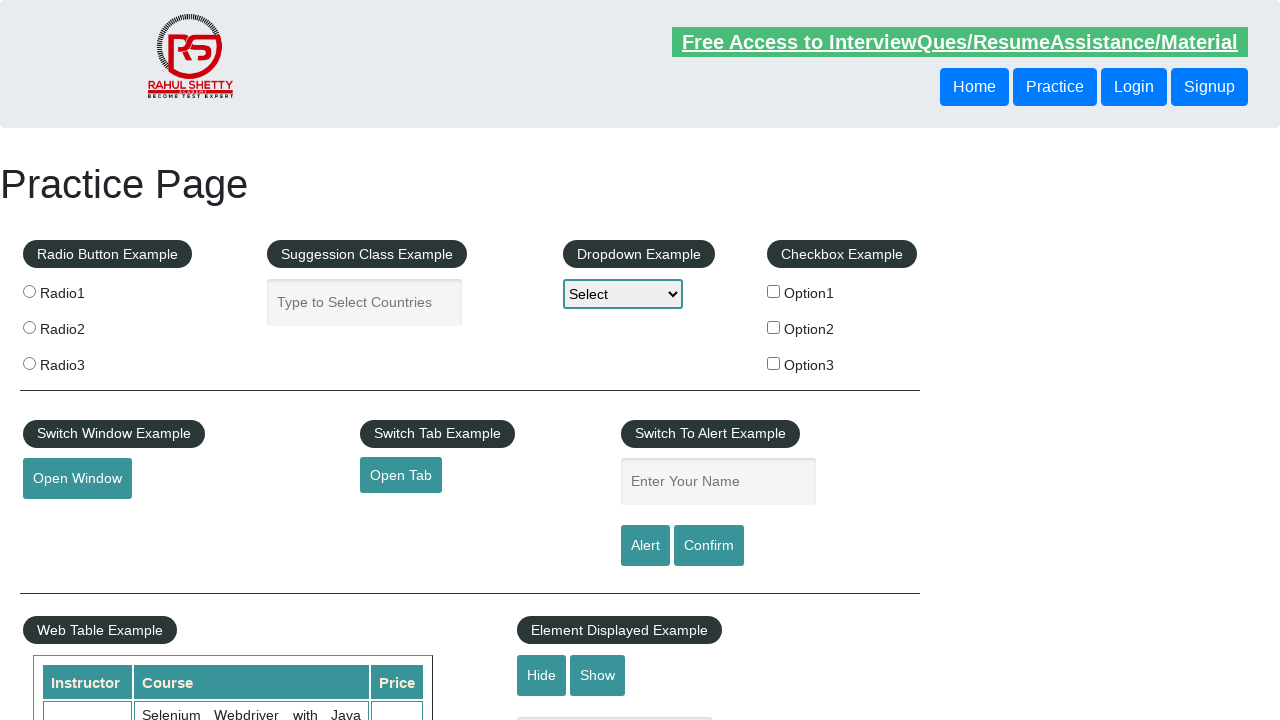